Verifies that the "КОНТАКТЫ" (Contacts) text is present on the page

Starting URL: https://heropark.by/

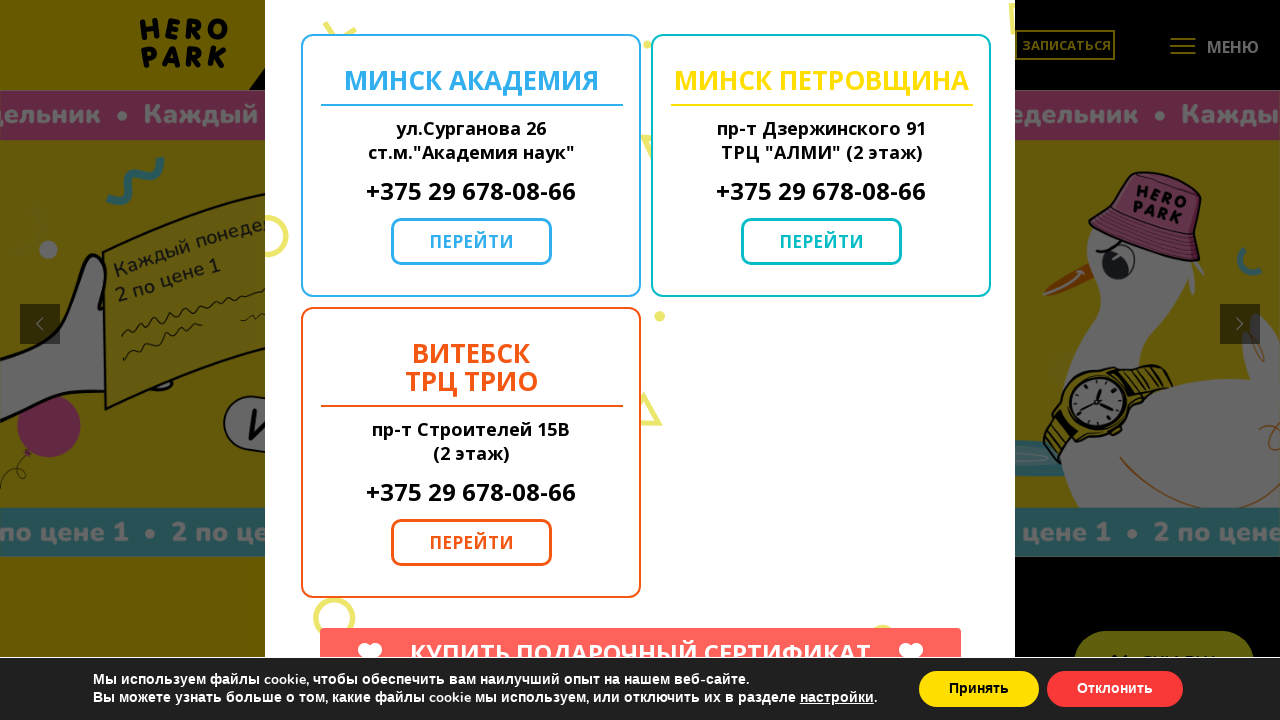

Waited for 'КОНТАКТЫ' (Contacts) text to be visible on the page
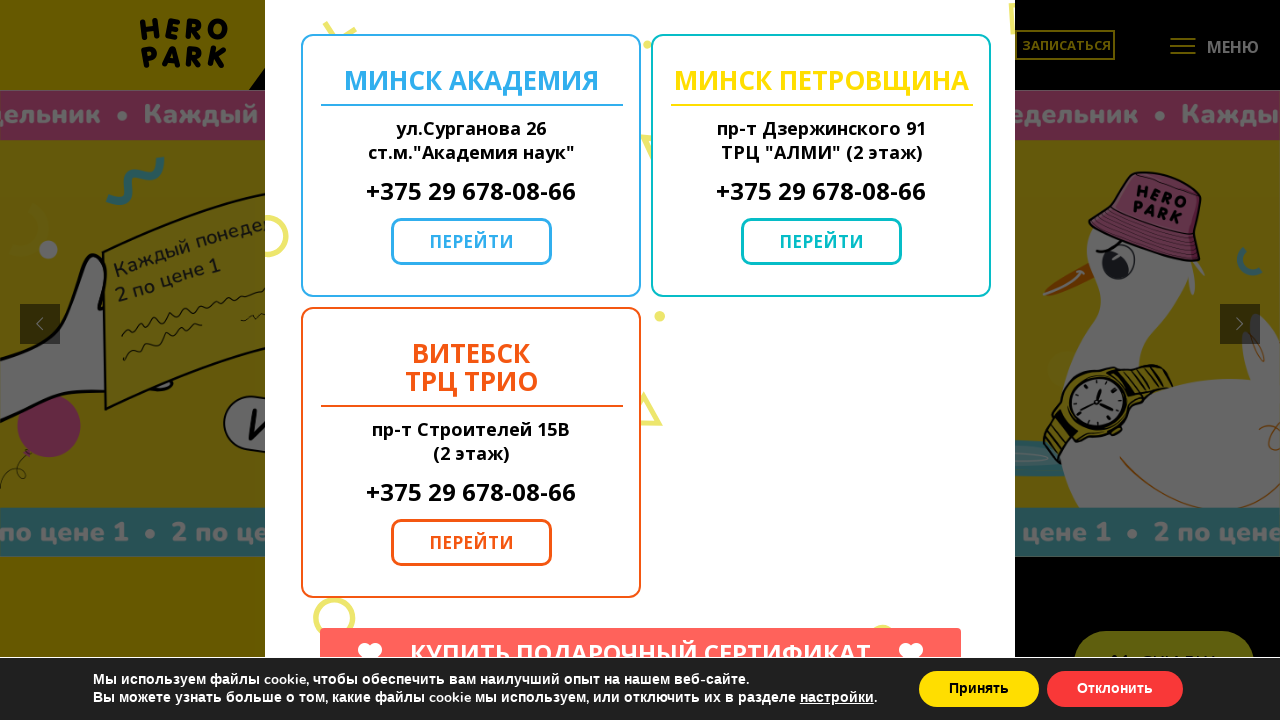

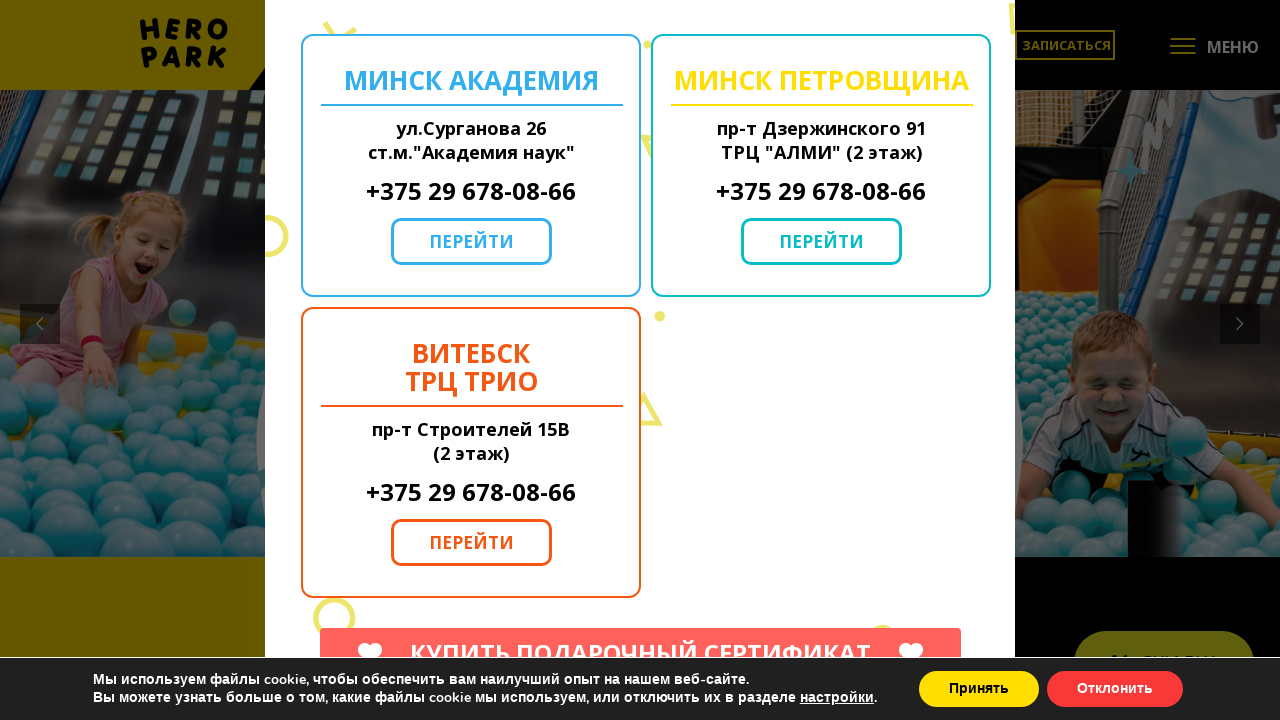